Tests Ctrl+click on a link to open it in a new tab

Starting URL: http://omayo.blogspot.com/

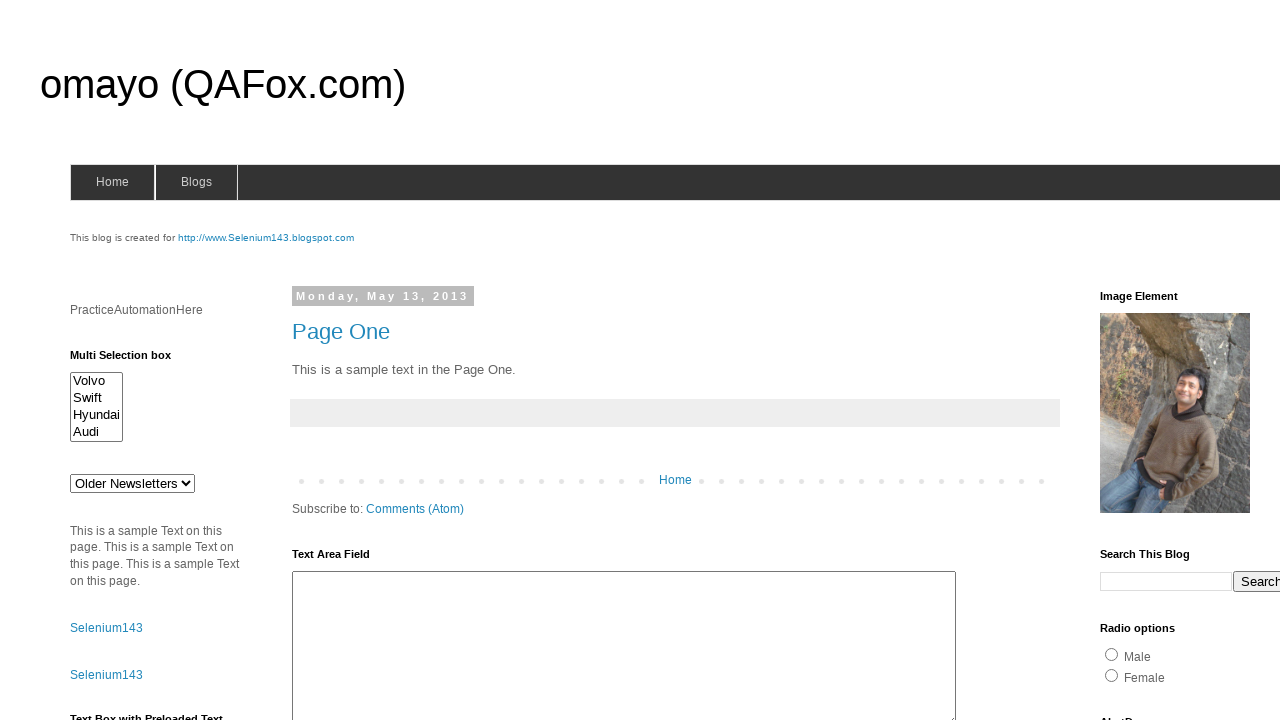

Ctrl+clicked on compendiumdev link to open in new tab at (1160, 360) on text=compendiumdev
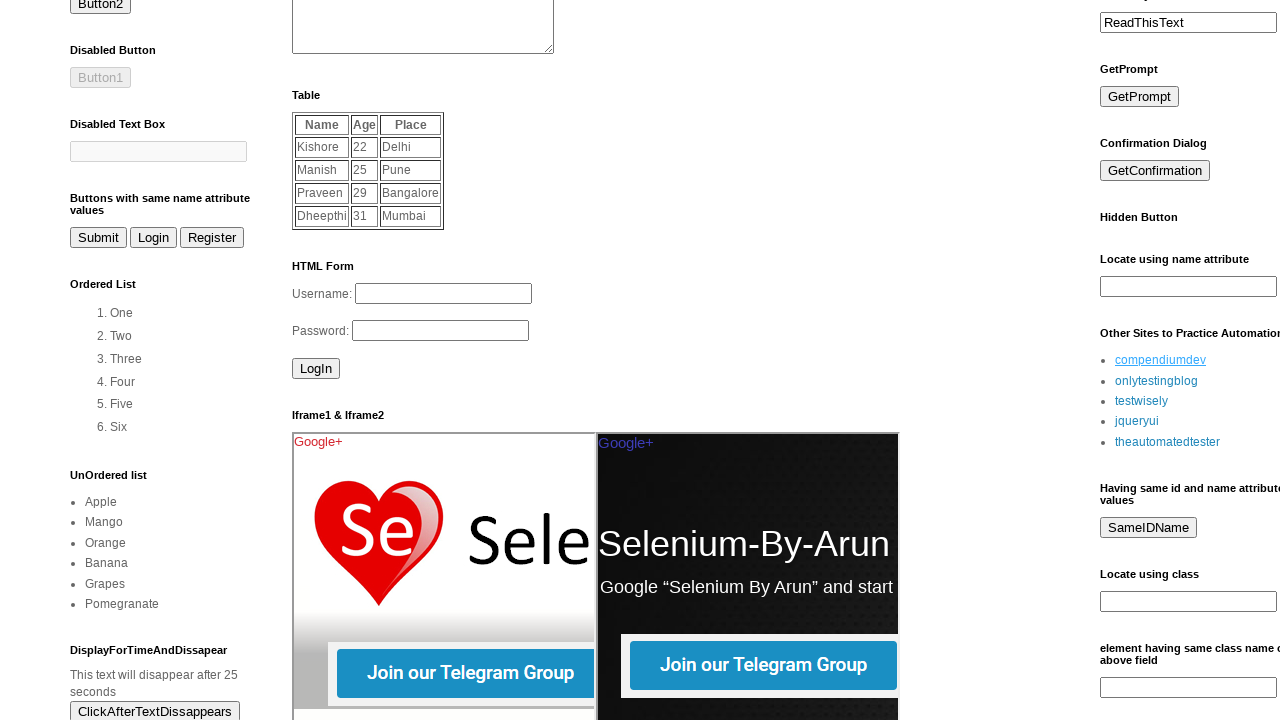

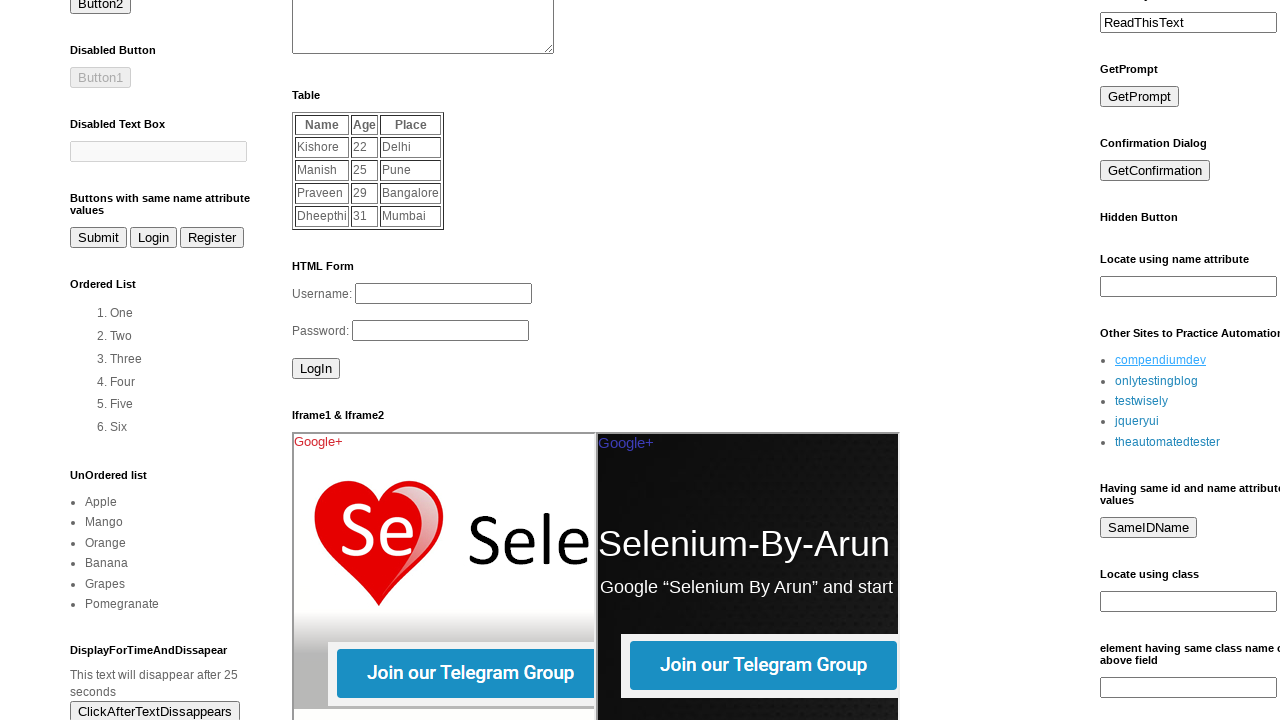